Navigates to the Firebolt smartwatch website homepage and verifies the page loads successfully

Starting URL: https://www.fireboltt.com/

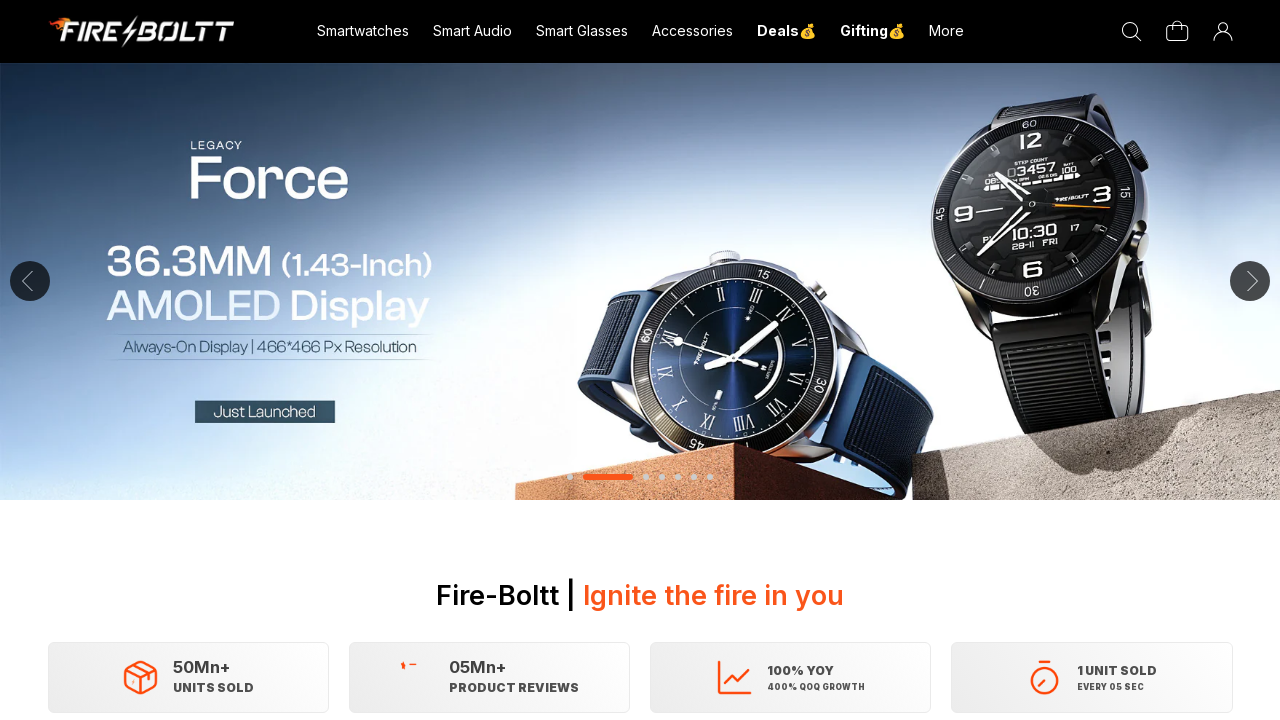

Waited for page to reach domcontentloaded state
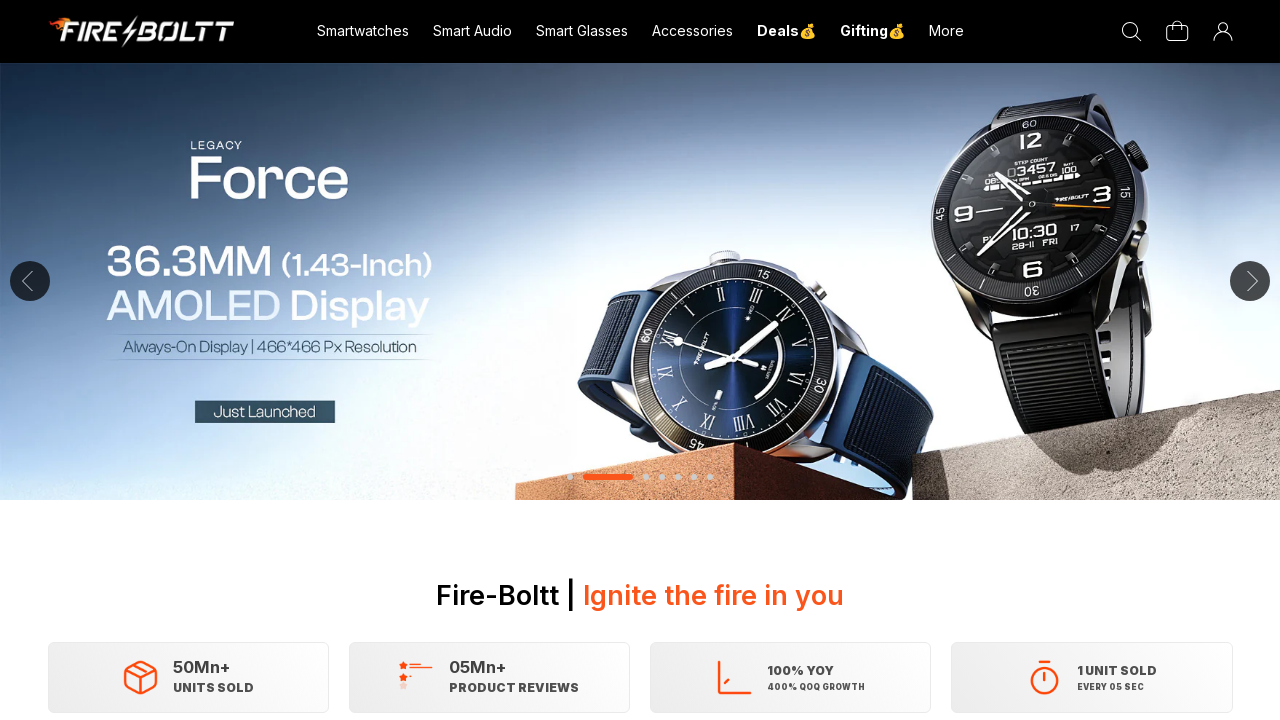

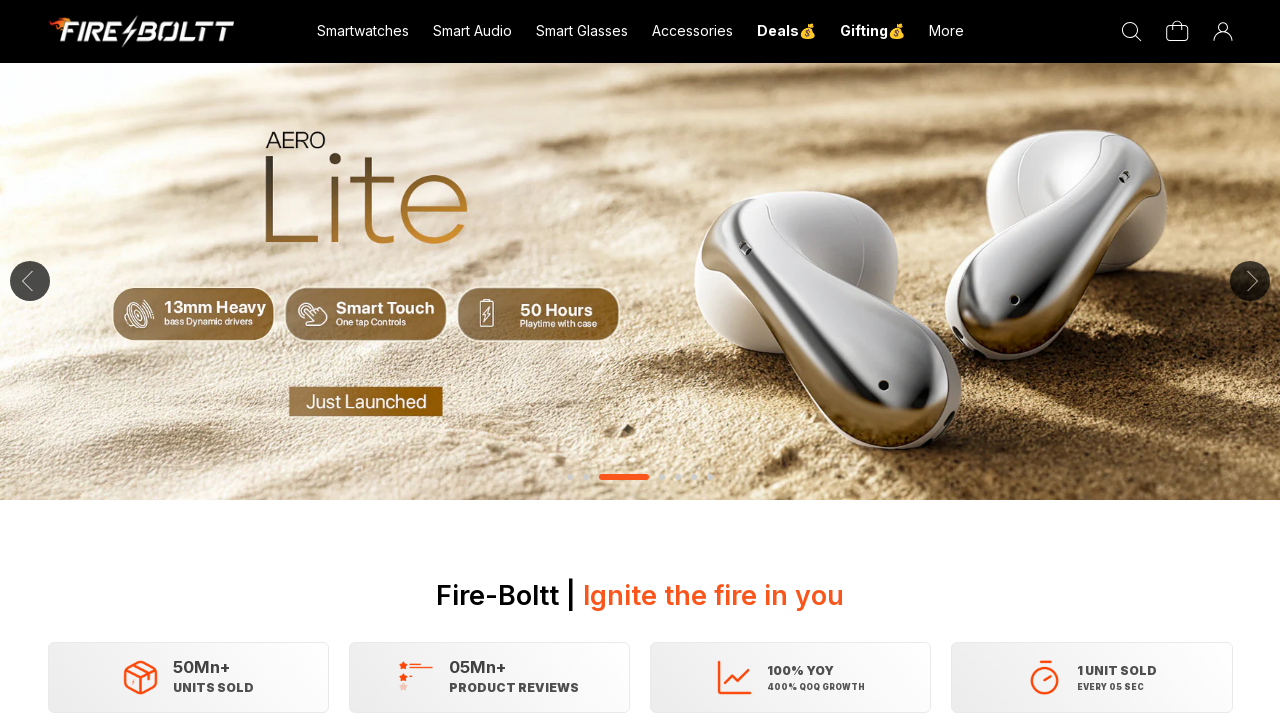